Tests double-click functionality by navigating to Buttons section and performing a double-click action

Starting URL: https://demoqa.com/elements

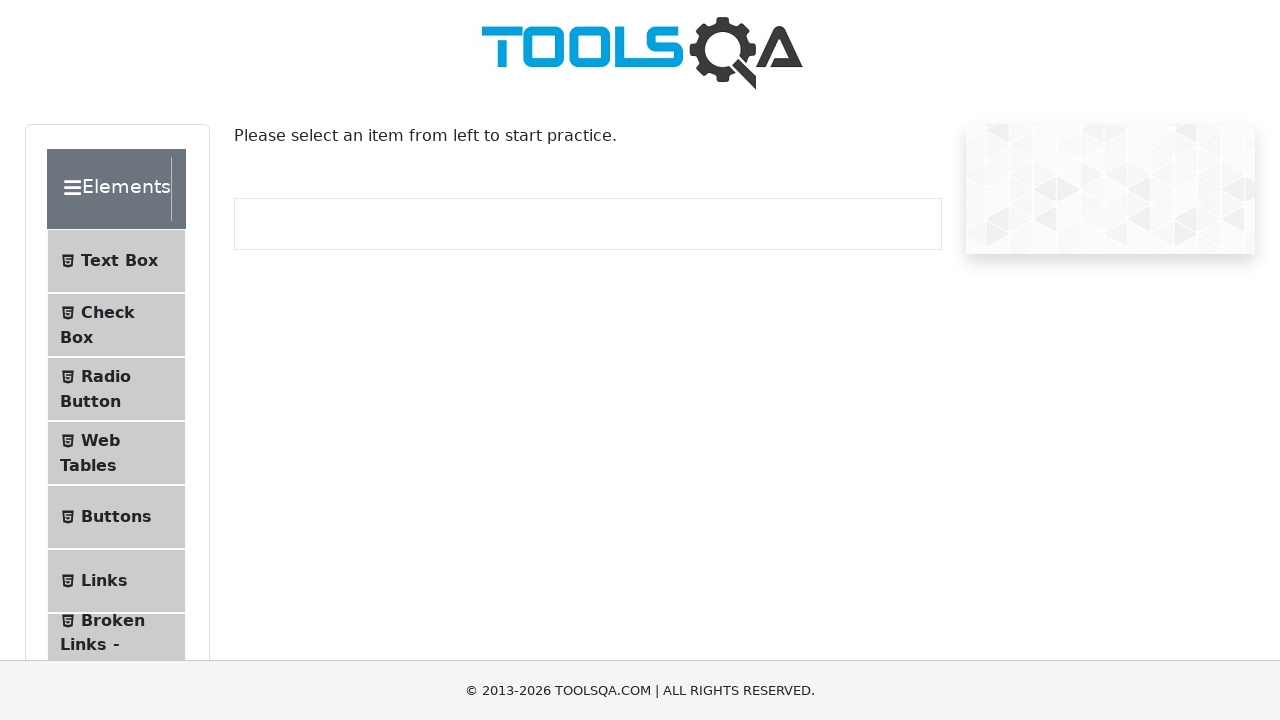

Clicked on Buttons menu item to navigate to Buttons section at (116, 517) on #item-4
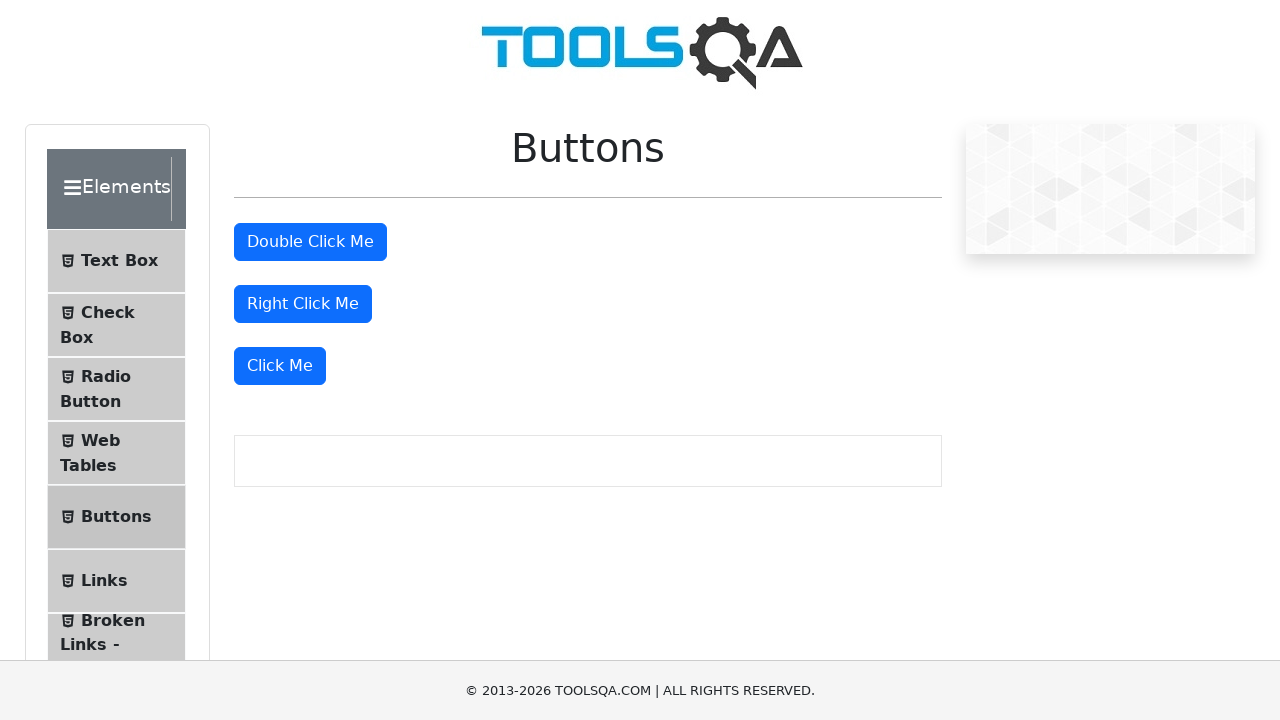

Performed double-click action on the Double Click Me button at (310, 242) on #doubleClickBtn
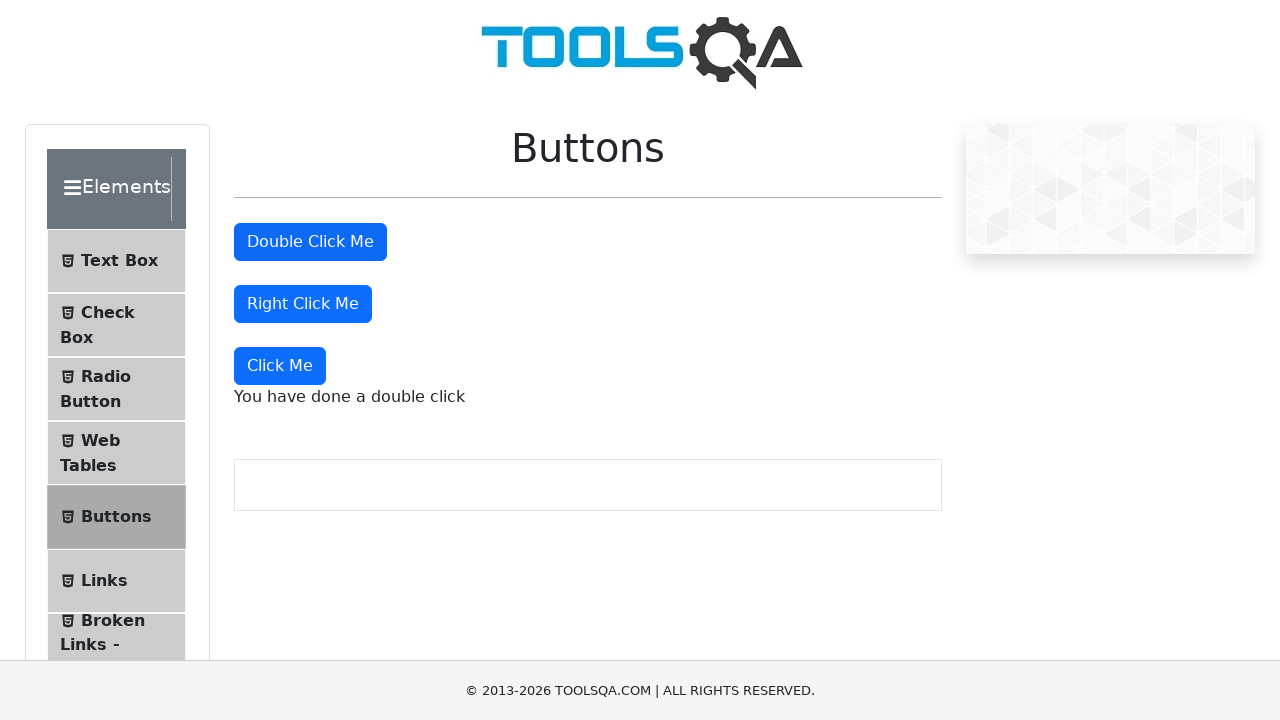

Verified that double click message appeared on the page
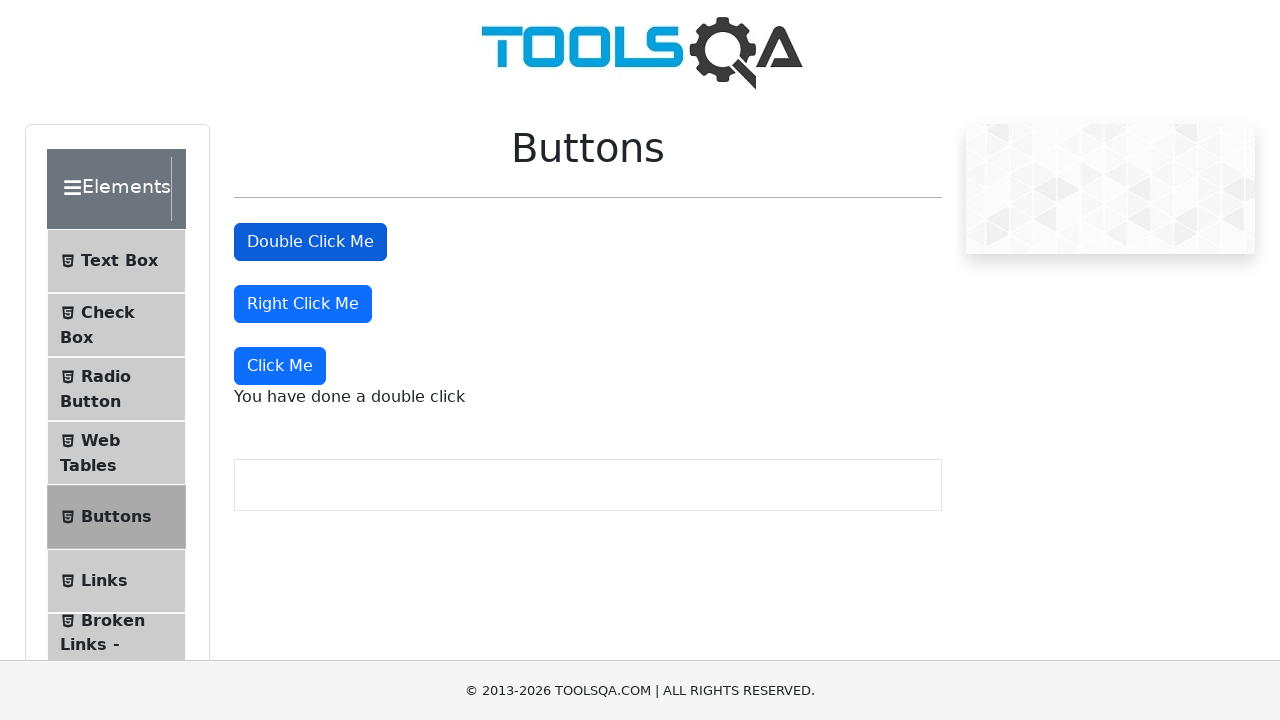

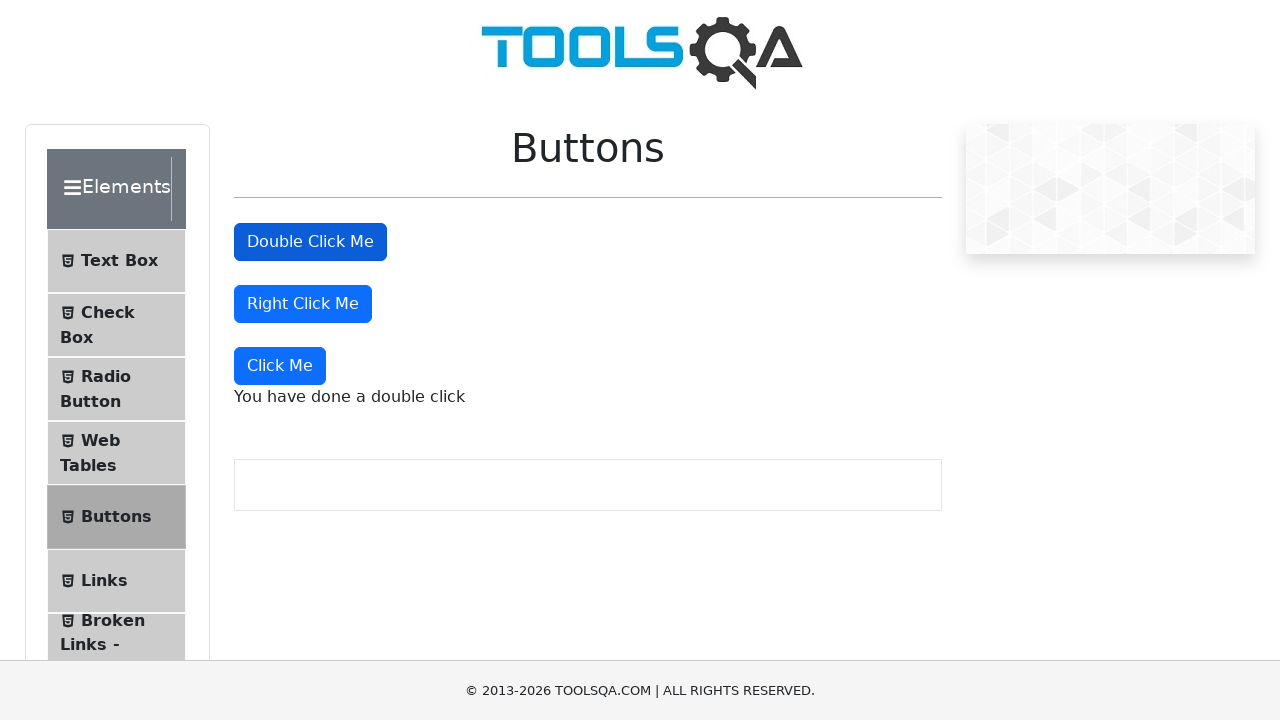